Tests file download functionality by navigating to ChromeDriver download page and clicking on the Windows zip file download link

Starting URL: https://chromedriver.storage.googleapis.com/index.html?path=79.0.3945.36/

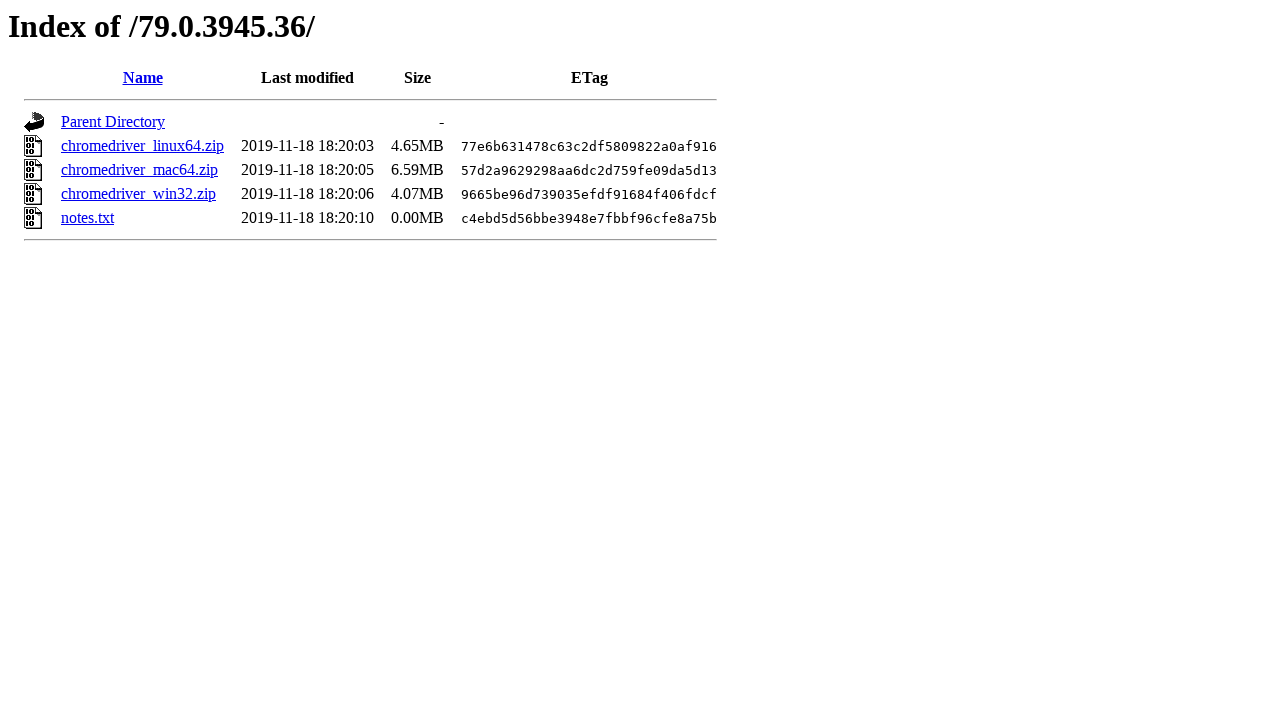

Set viewport size to 1920x1080
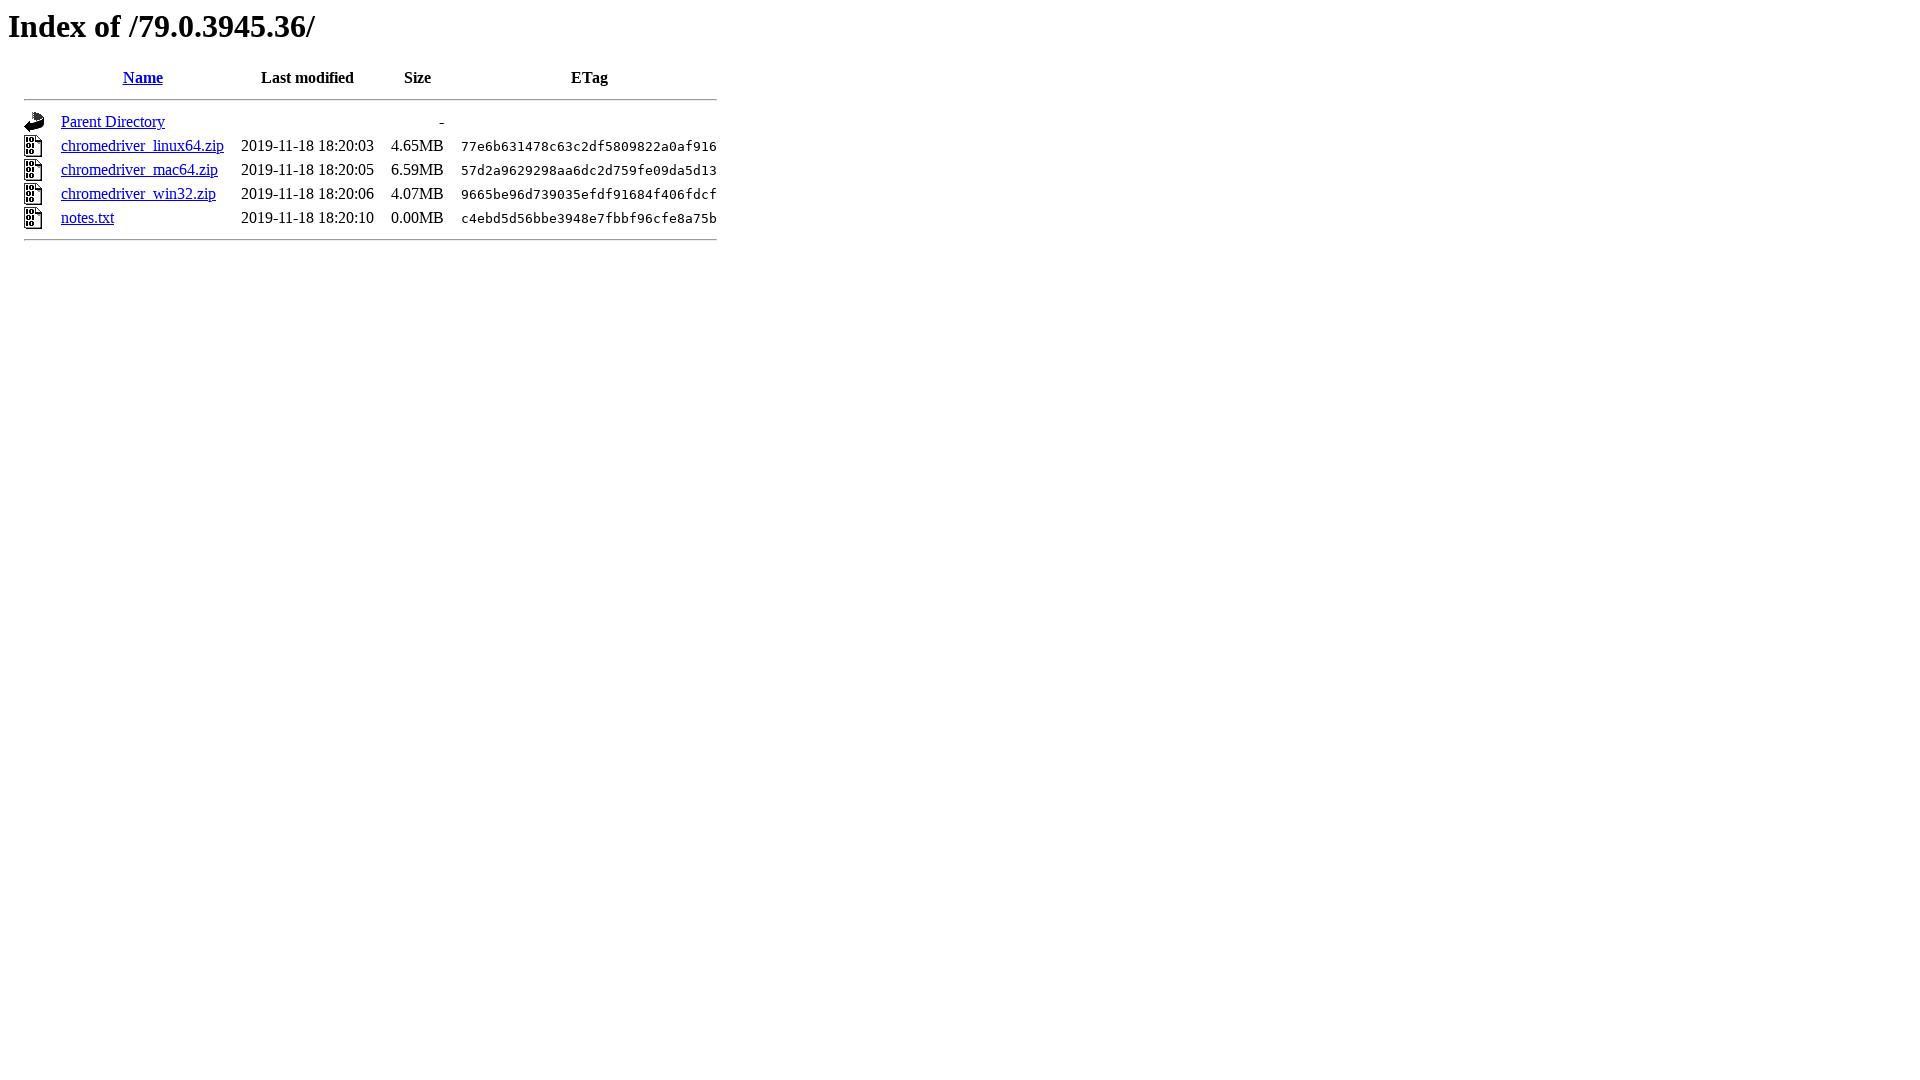

Waited for page to load until networkidle state
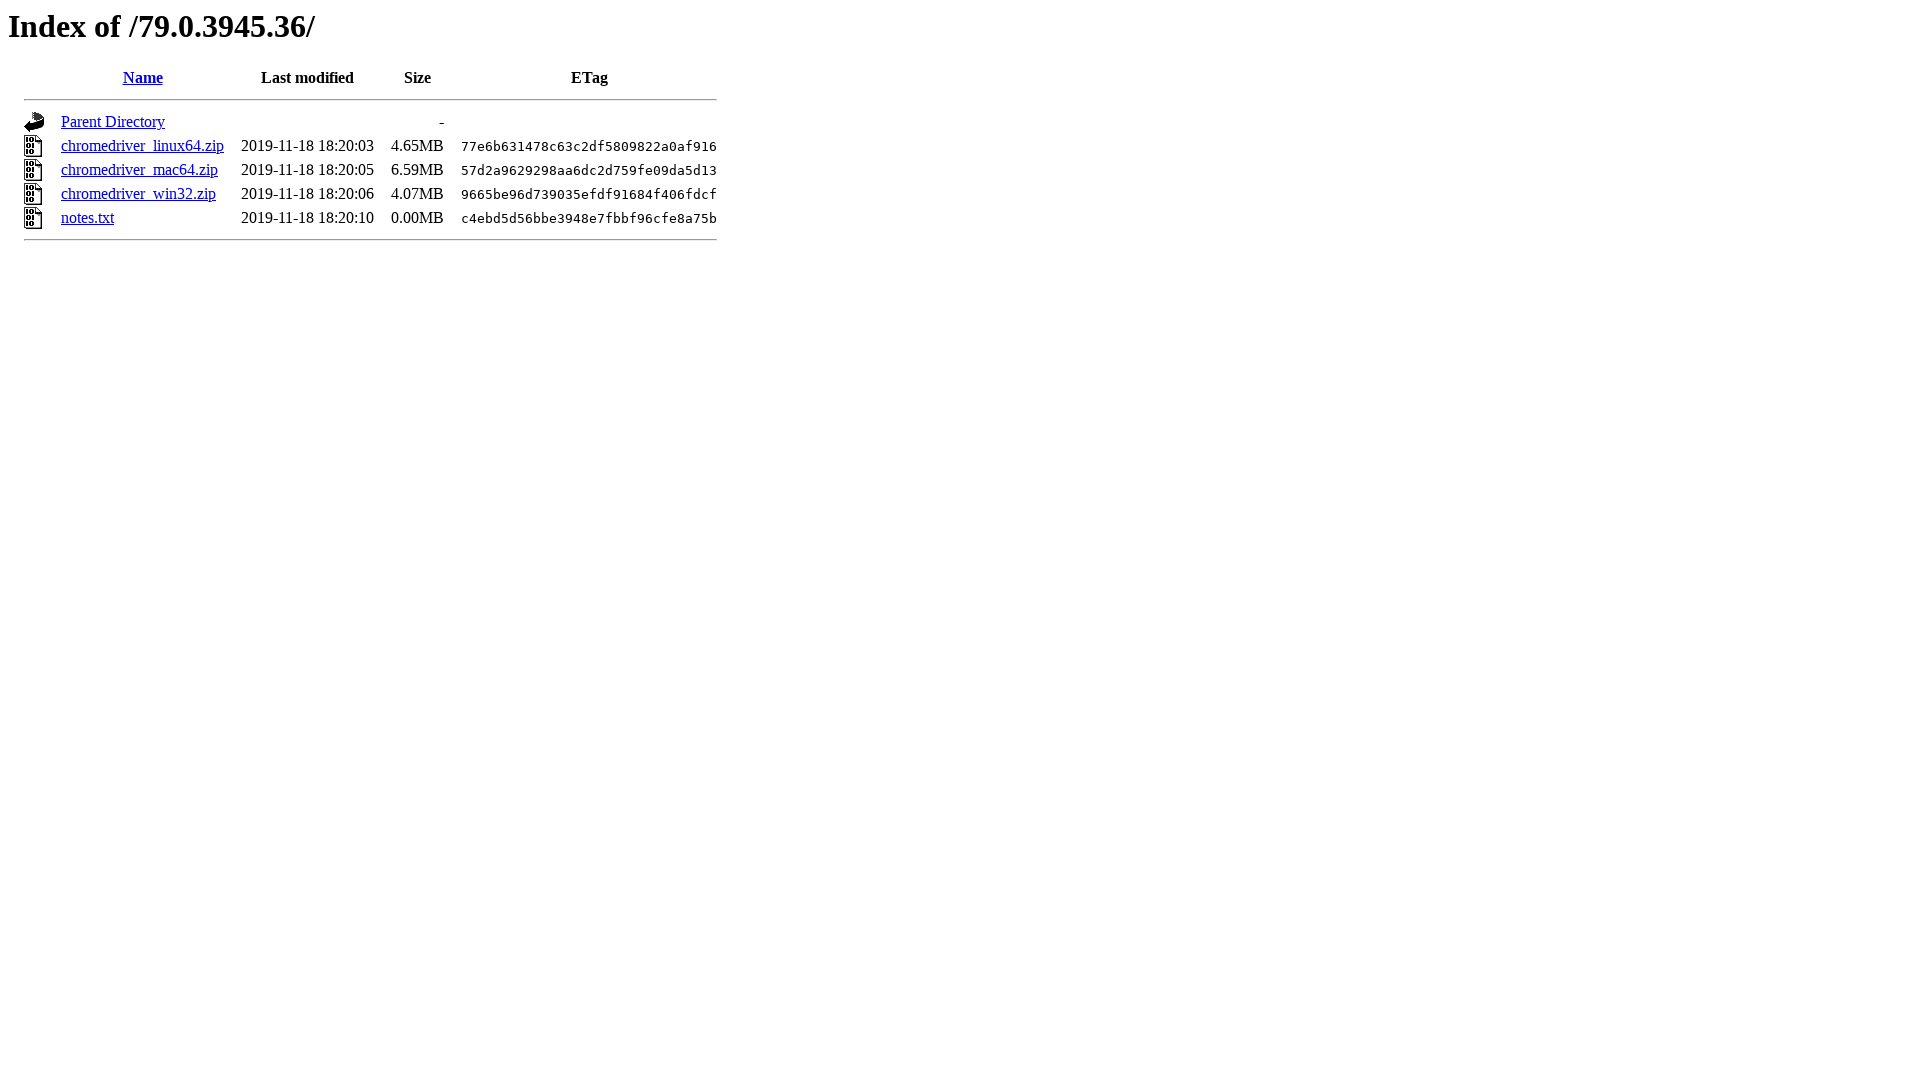

Located the chromedriver_win32.zip download link
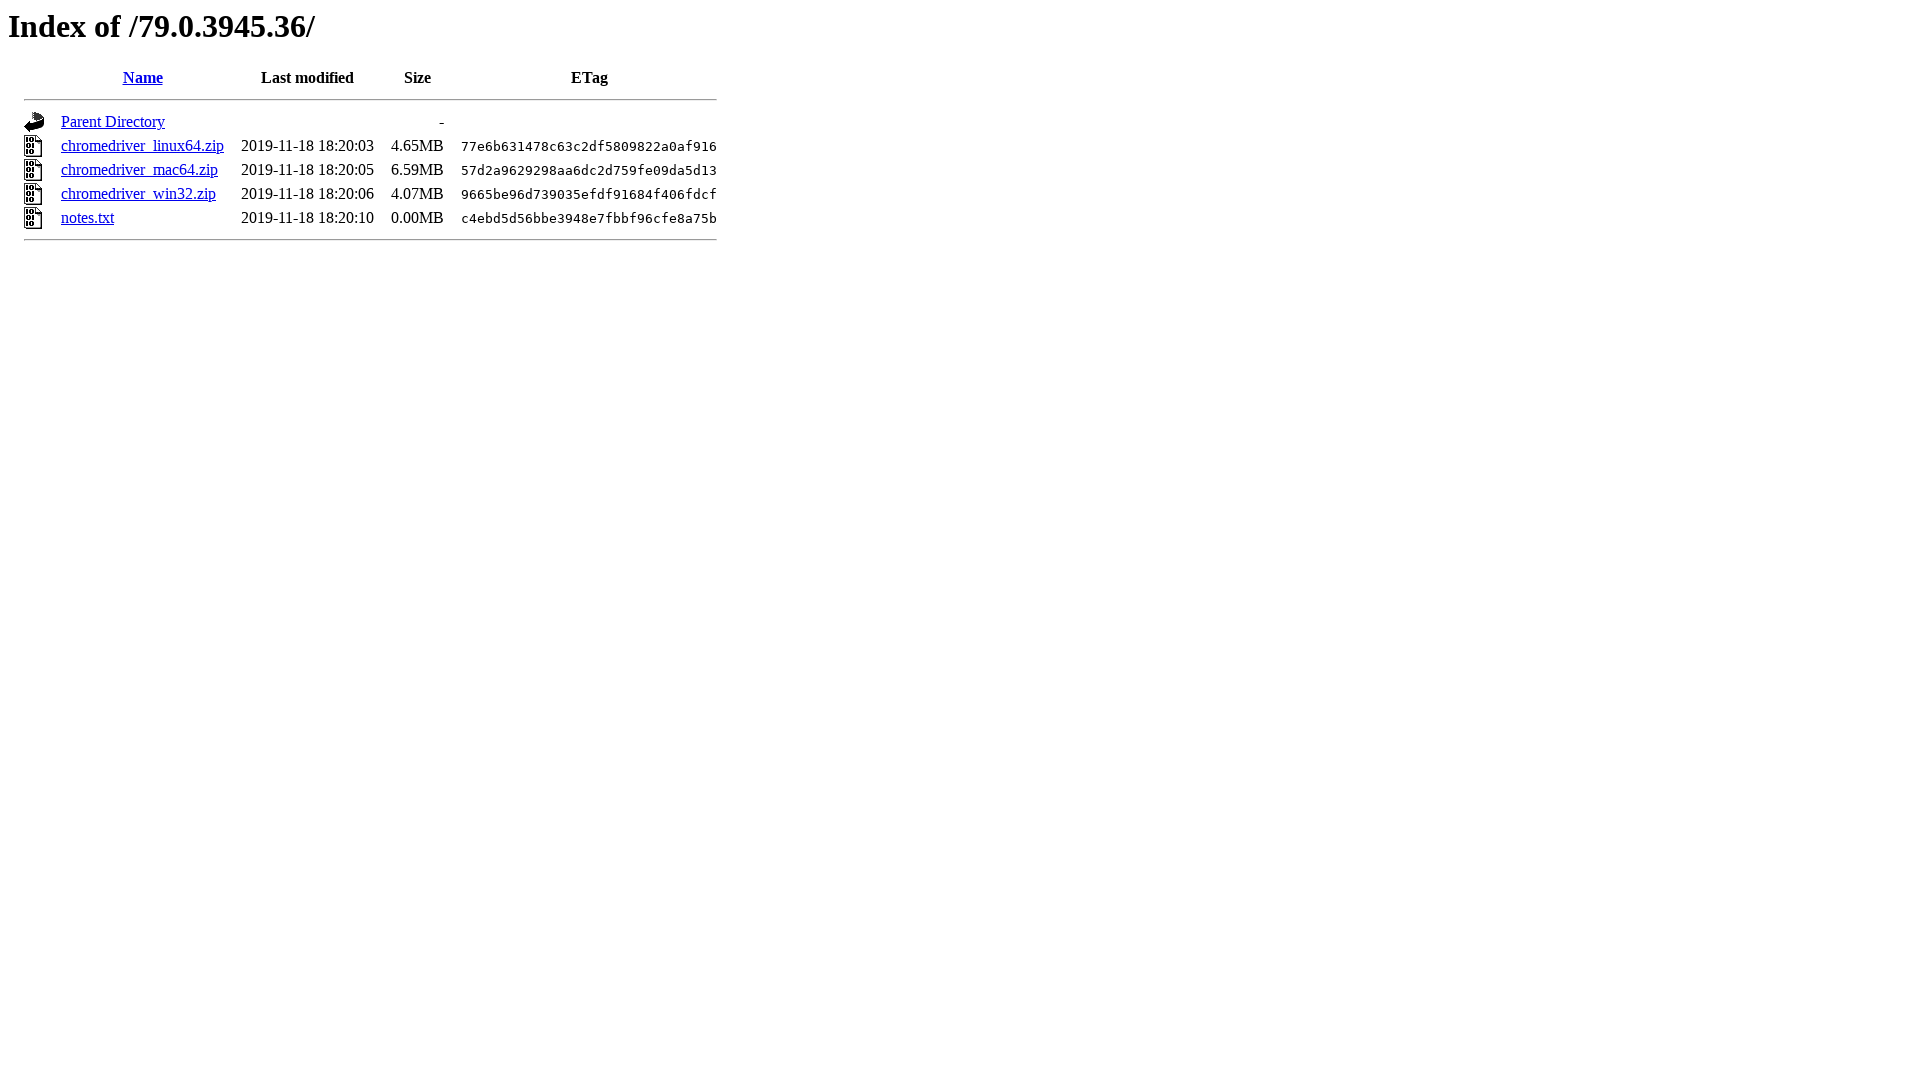

Waited for Windows zip file download link to become visible
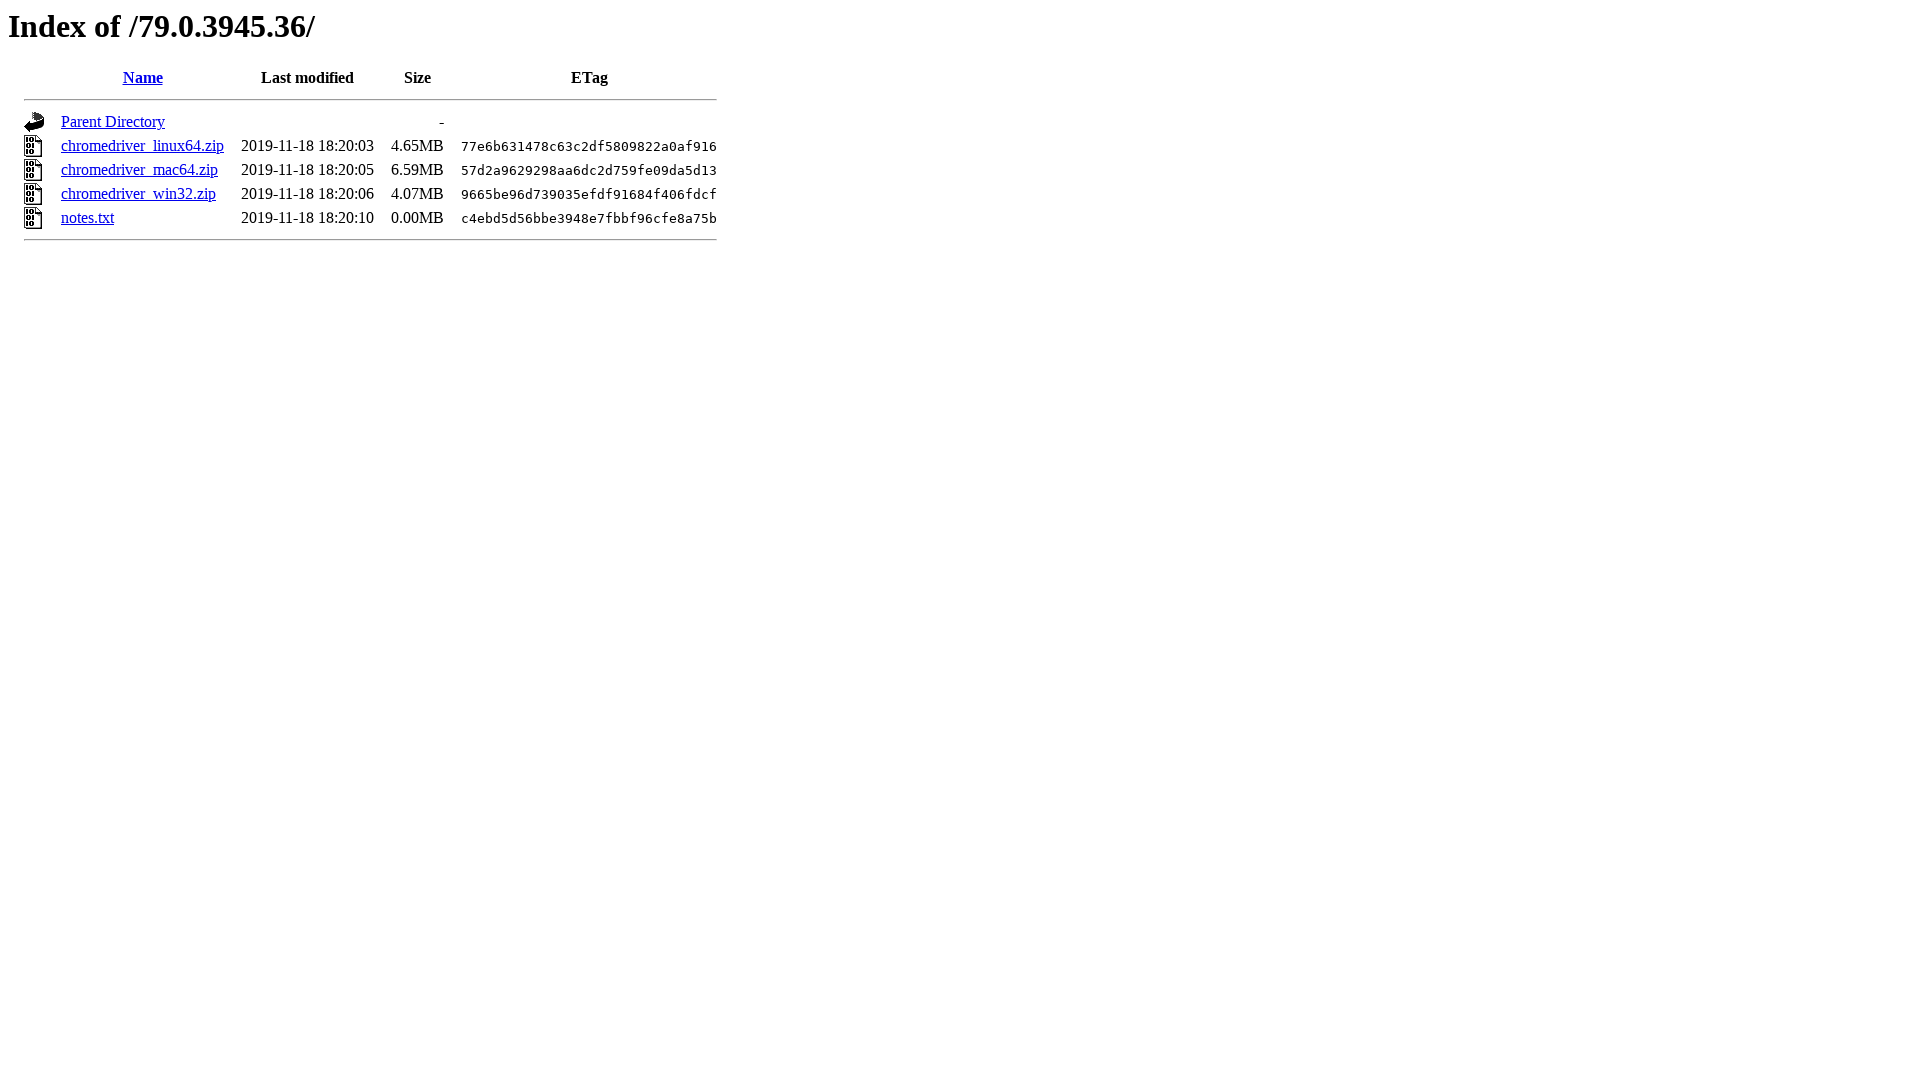

Clicked on the chromedriver_win32.zip download link at (138, 194) on xpath=//*[contains(text(),'chromedriver_win32.zip')]
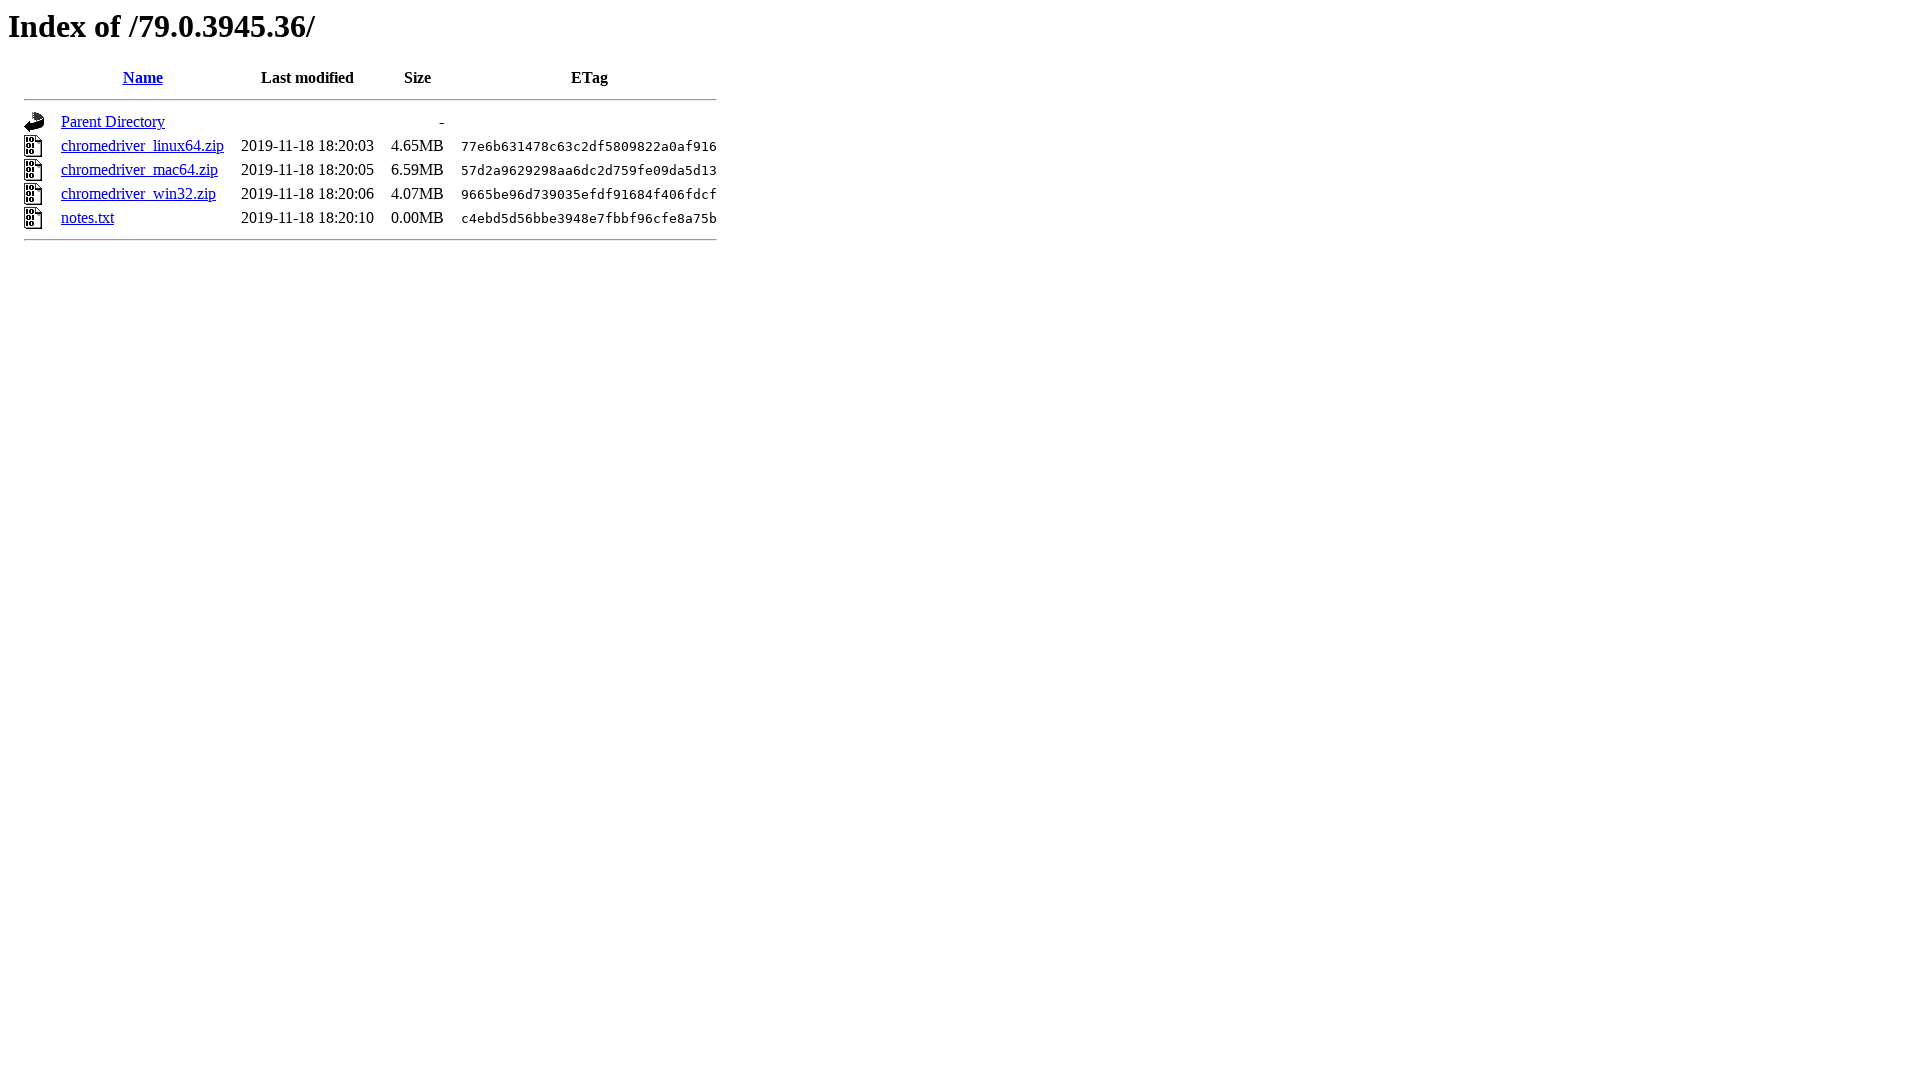

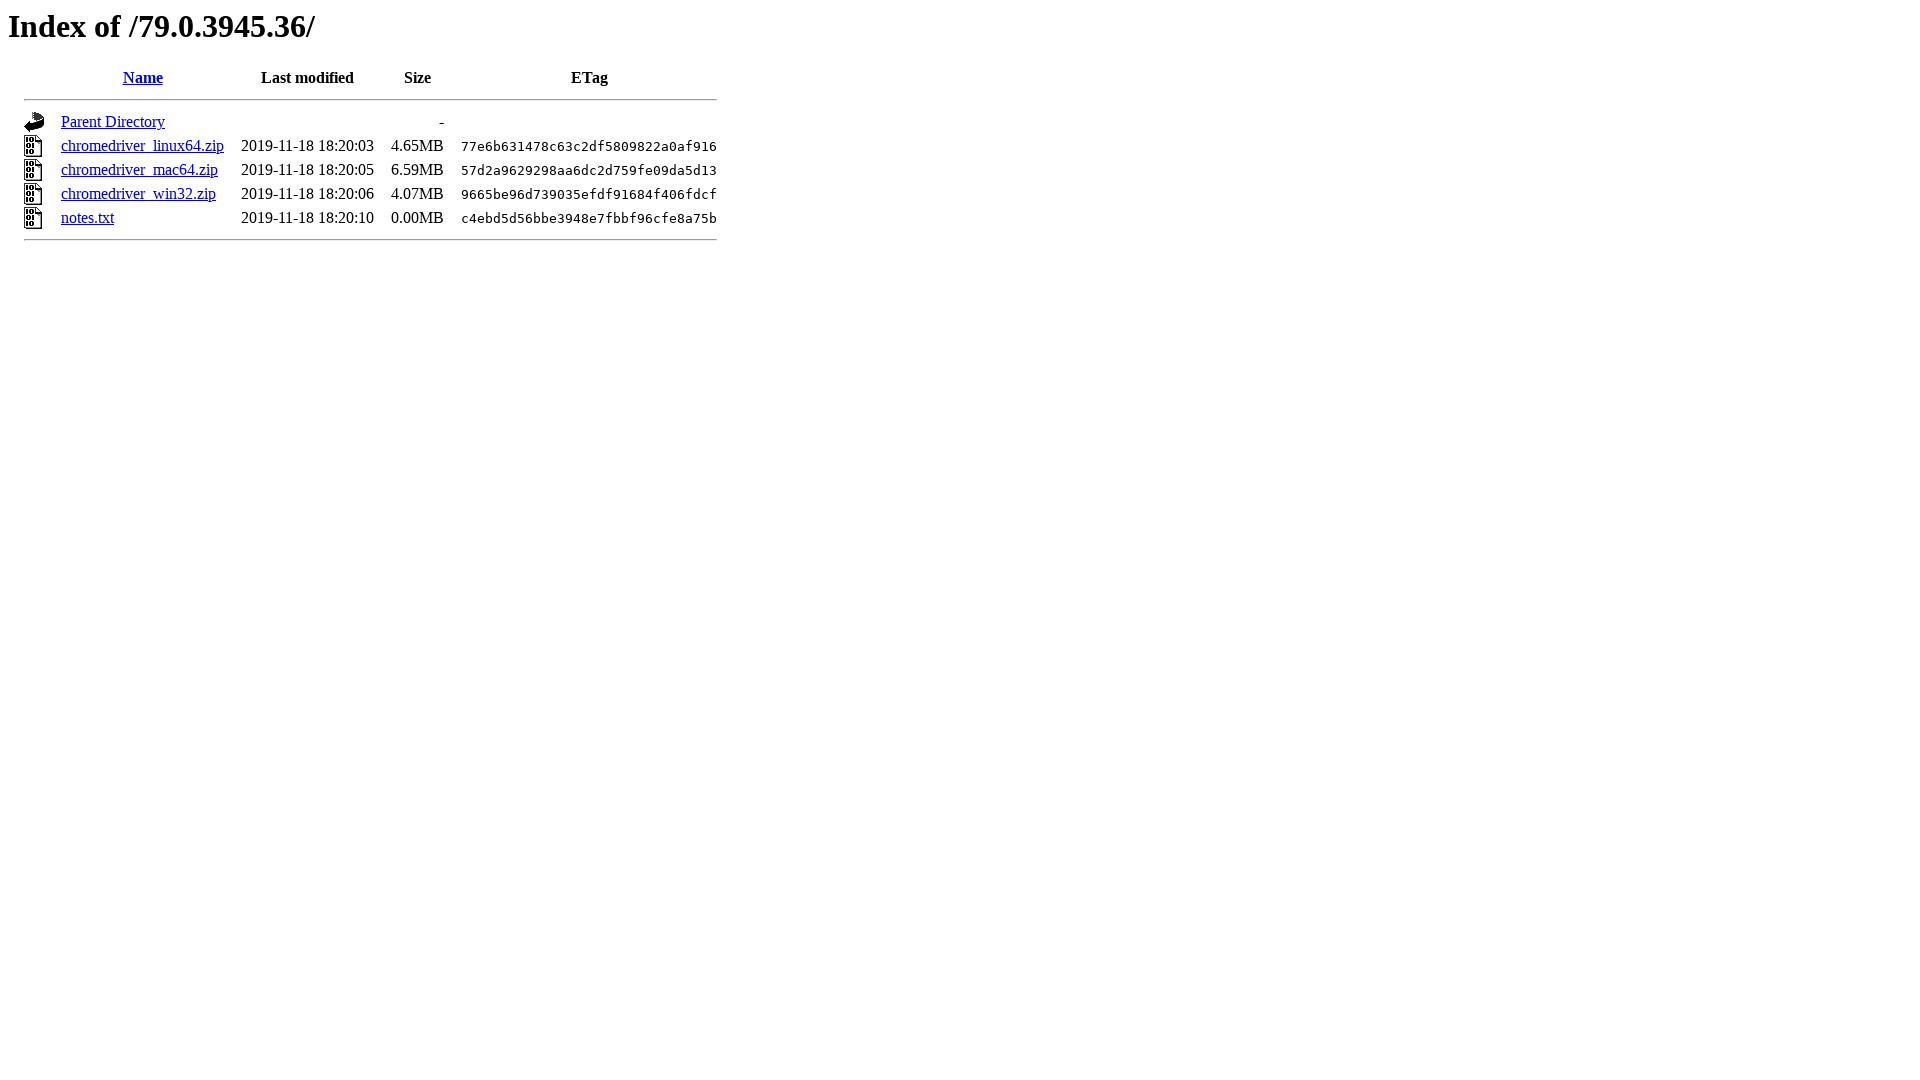